Tests handling of delayed alert that appears after clicking a timer button

Starting URL: https://demoqa.com/alerts

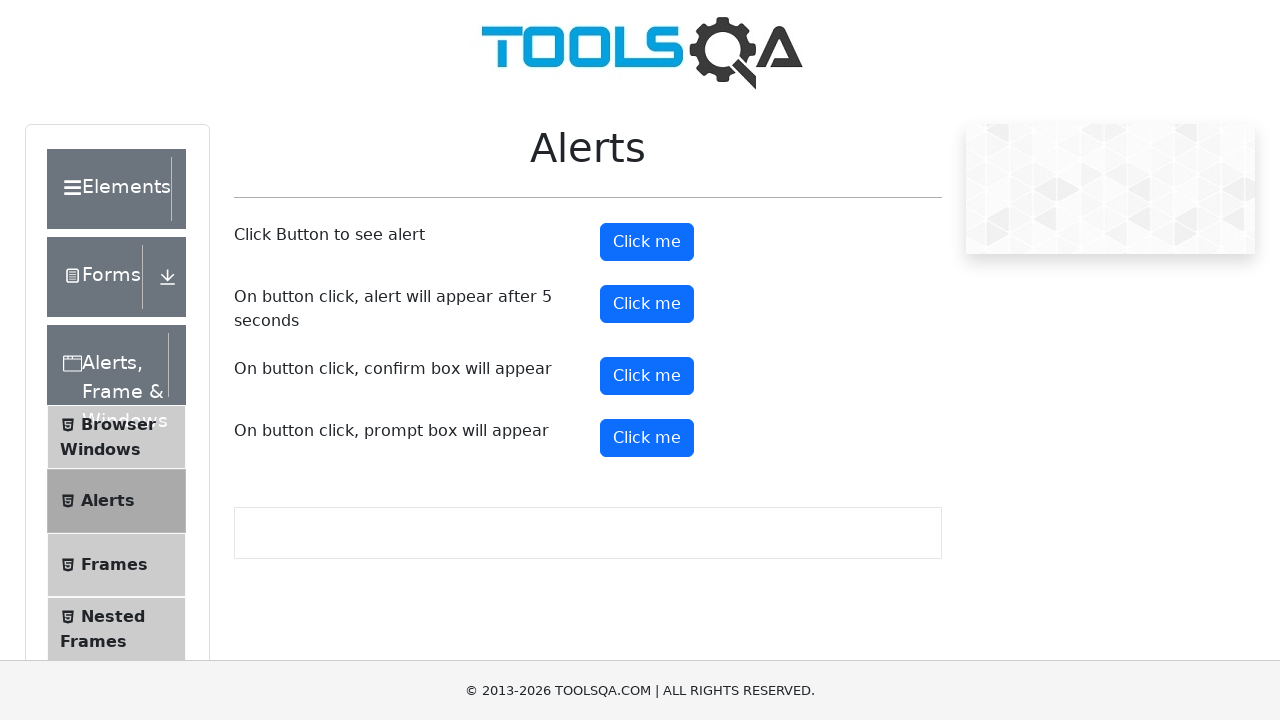

Set up dialog handler to automatically accept alerts
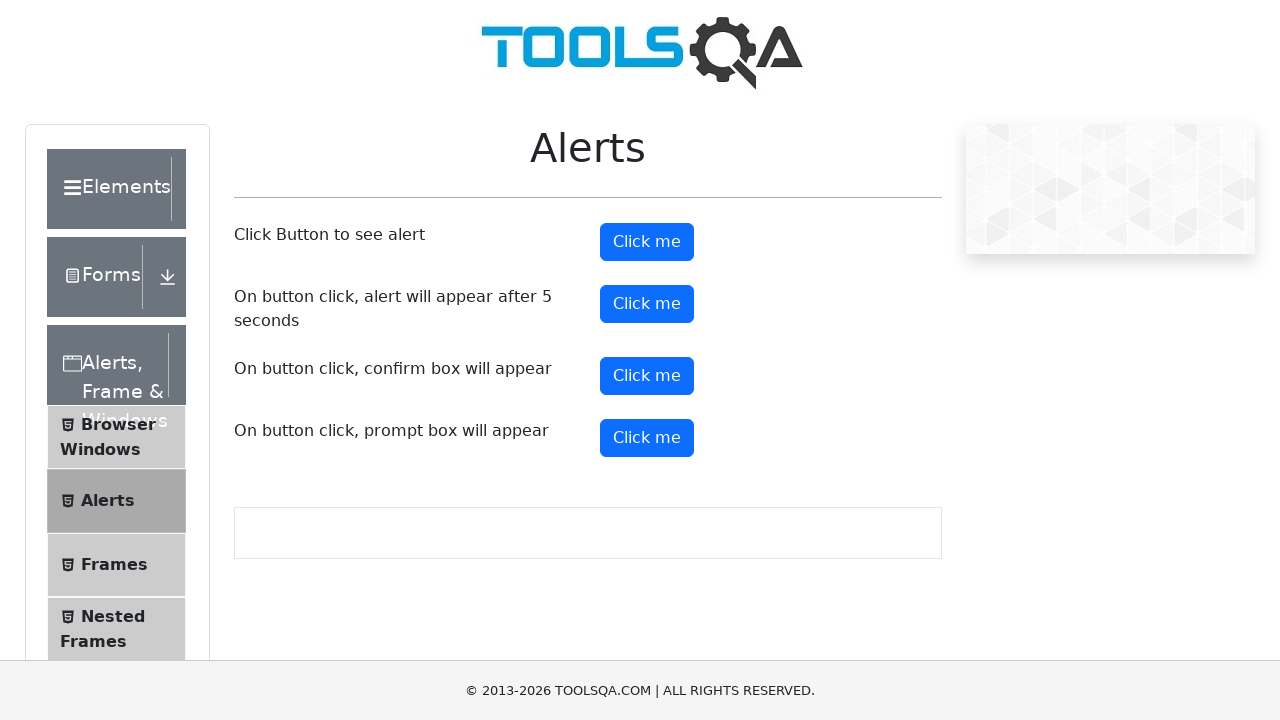

Clicked timer button to trigger delayed alert at (647, 304) on #timerAlertButton
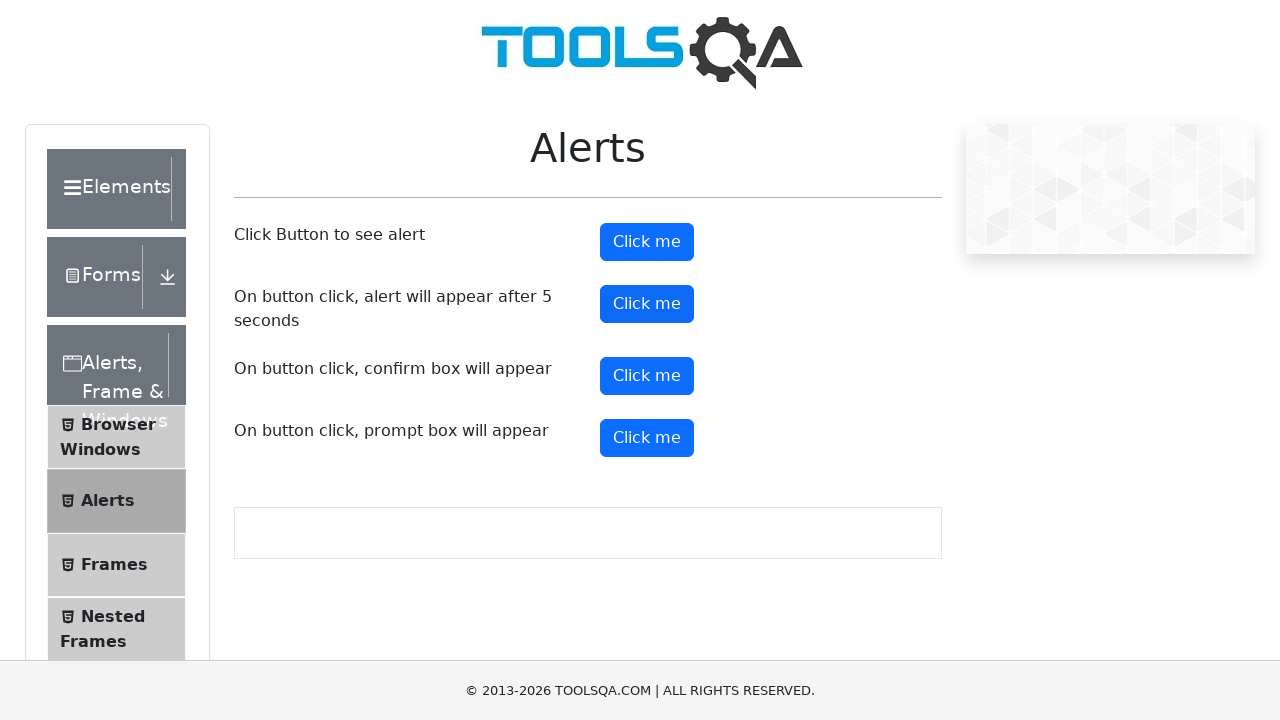

Waited 6 seconds for delayed alert to appear and be handled
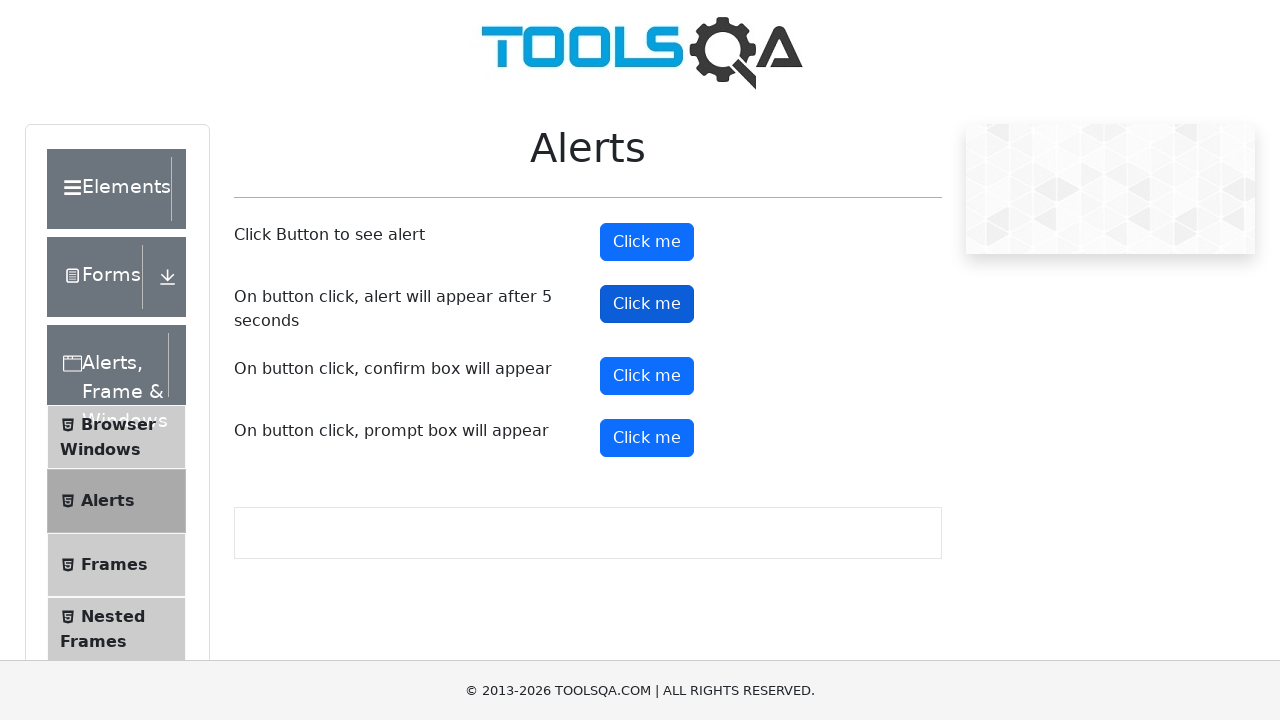

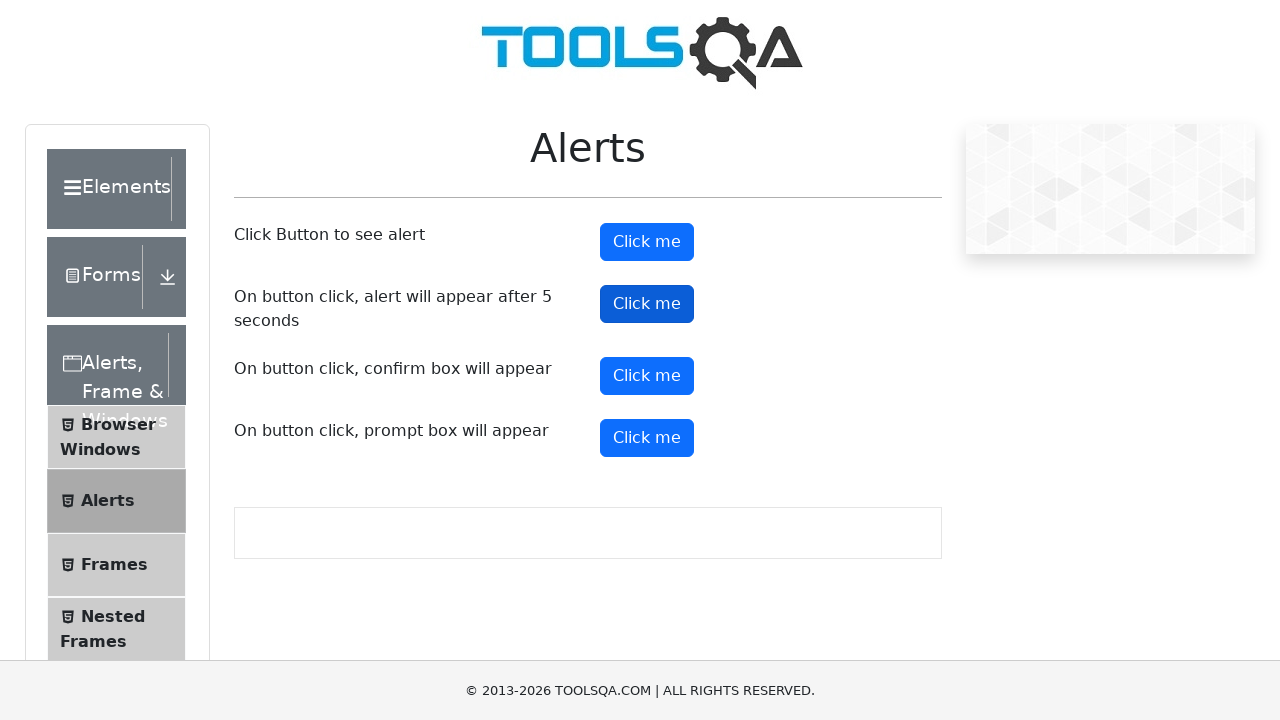